Enters a station code in the from station field on the Indian Railways train search page

Starting URL: https://erail.in/

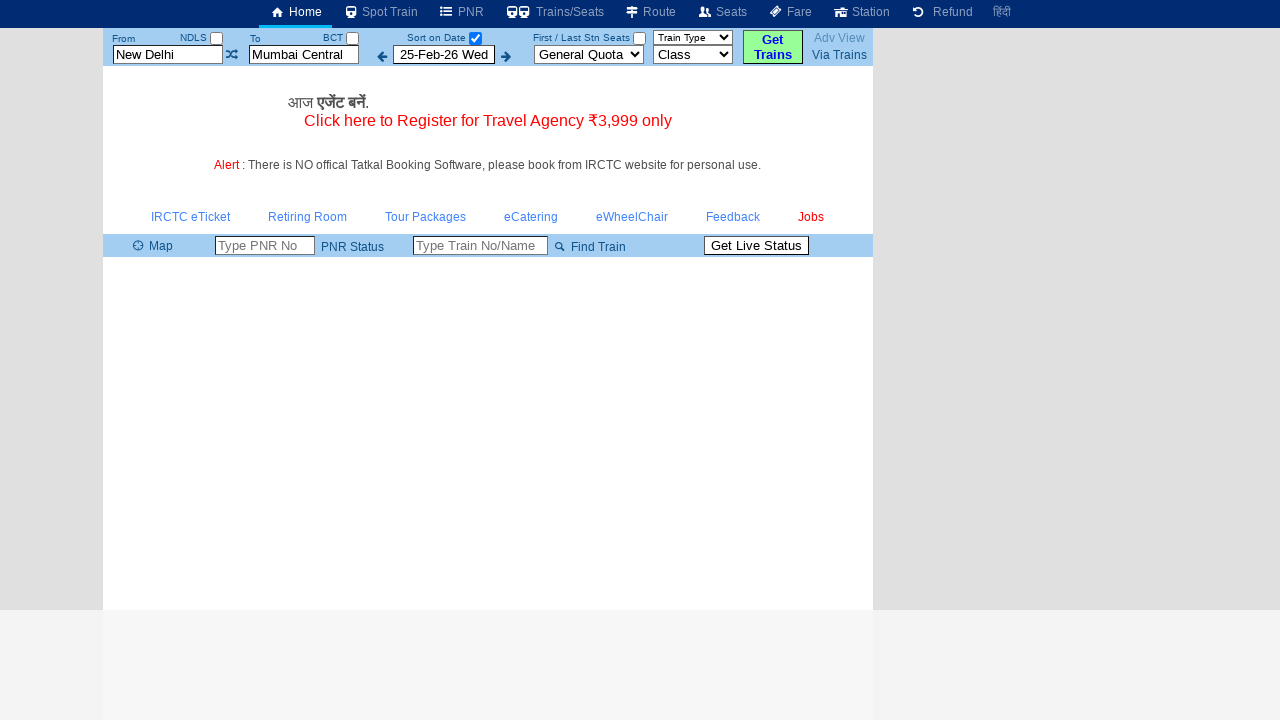

Cleared the from station field on #txtStationFrom
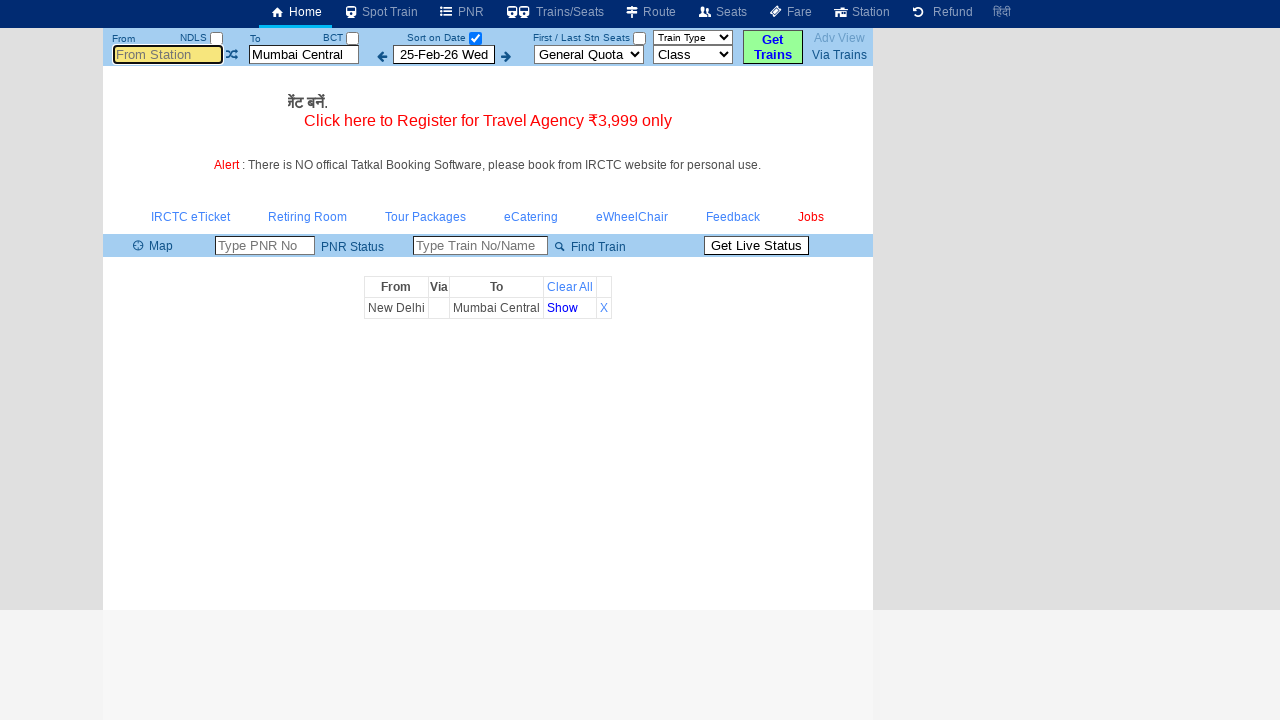

Entered station code 'MAS' in the from station field on #txtStationFrom
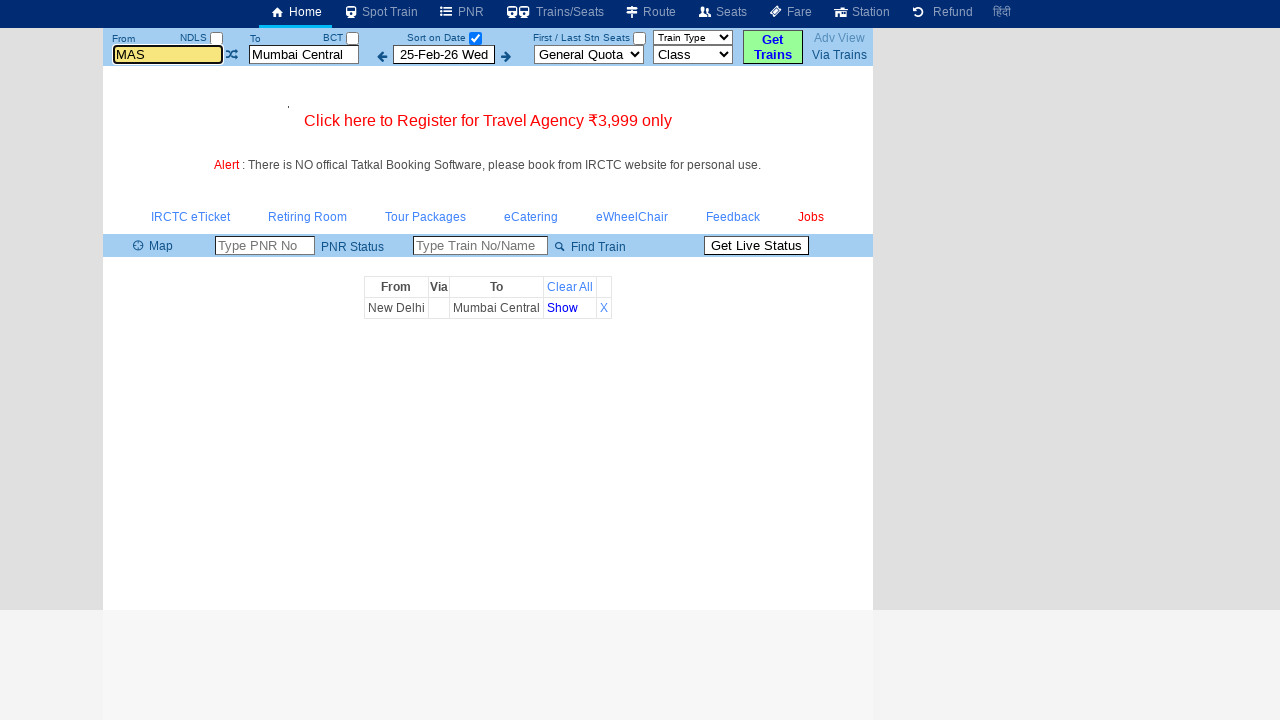

Waited for station suggestions to appear
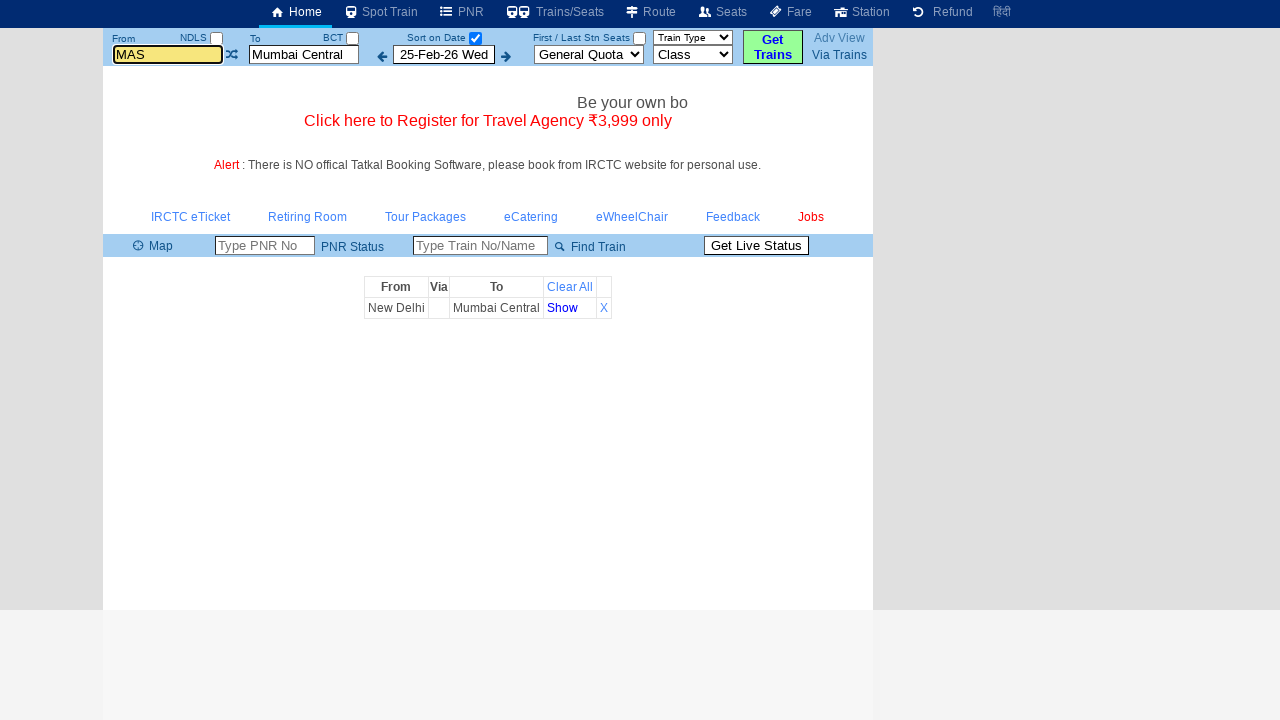

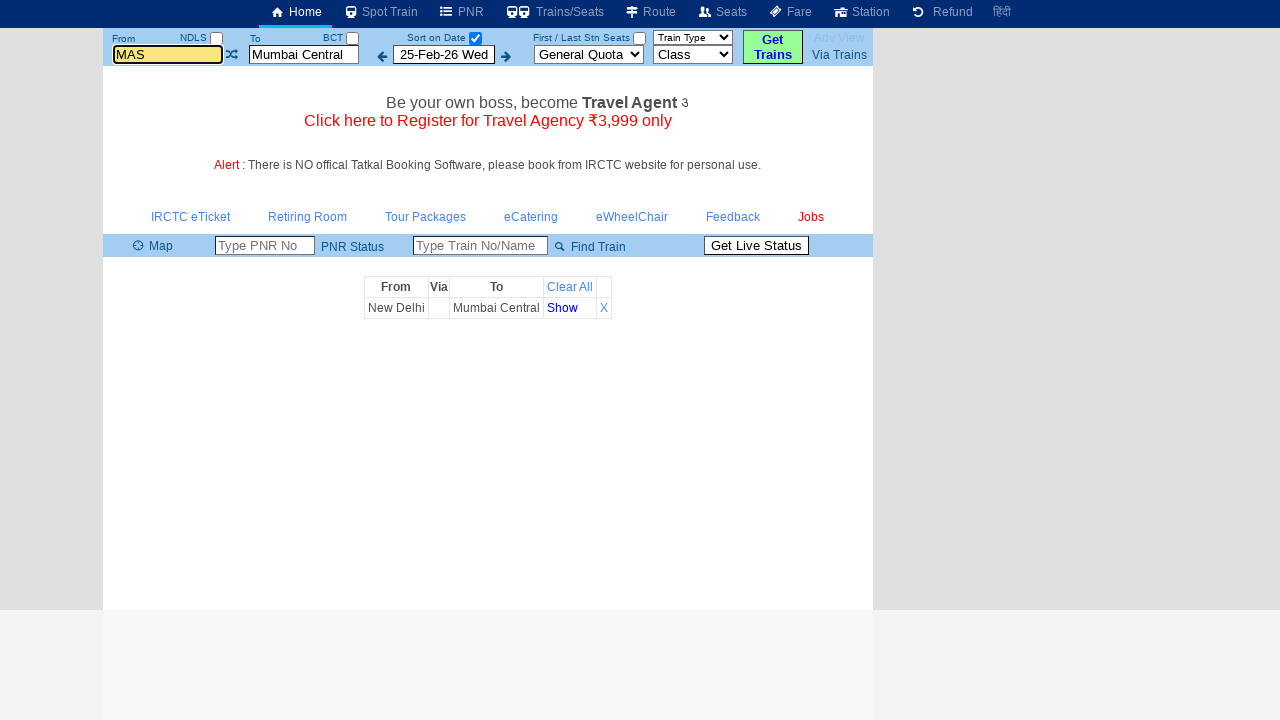